Verifies the presence of multiple textbox elements on the page by checking if textboxes with IDs text1 through text5 exist

Starting URL: http://only-testing-blog.blogspot.in/2014/01/textbox.html

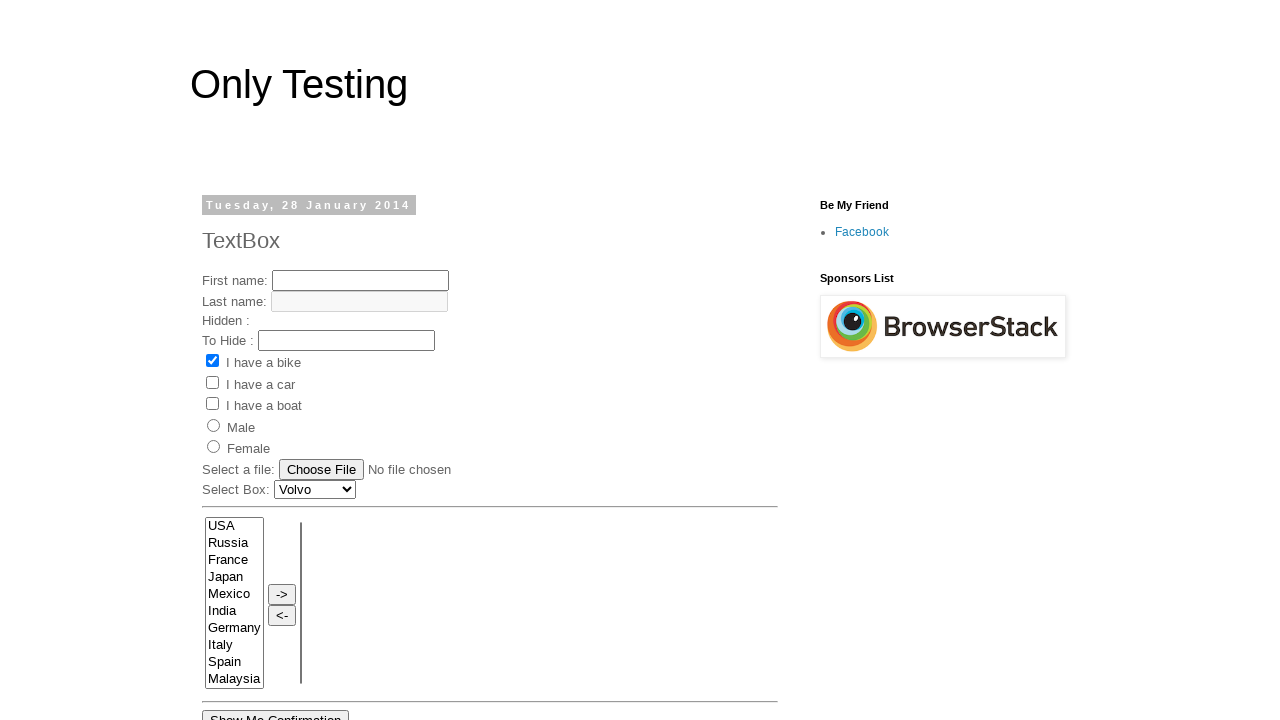

Navigated to textbox test page
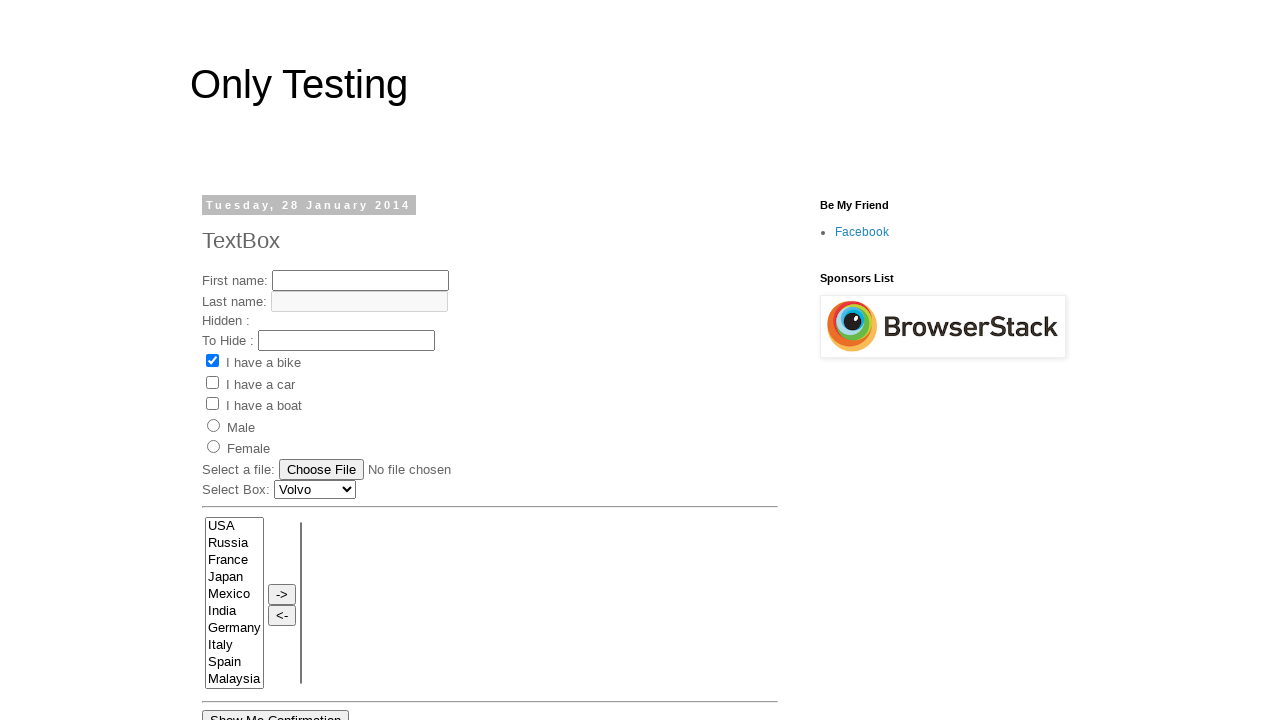

Located textbox elements with xpath for text1
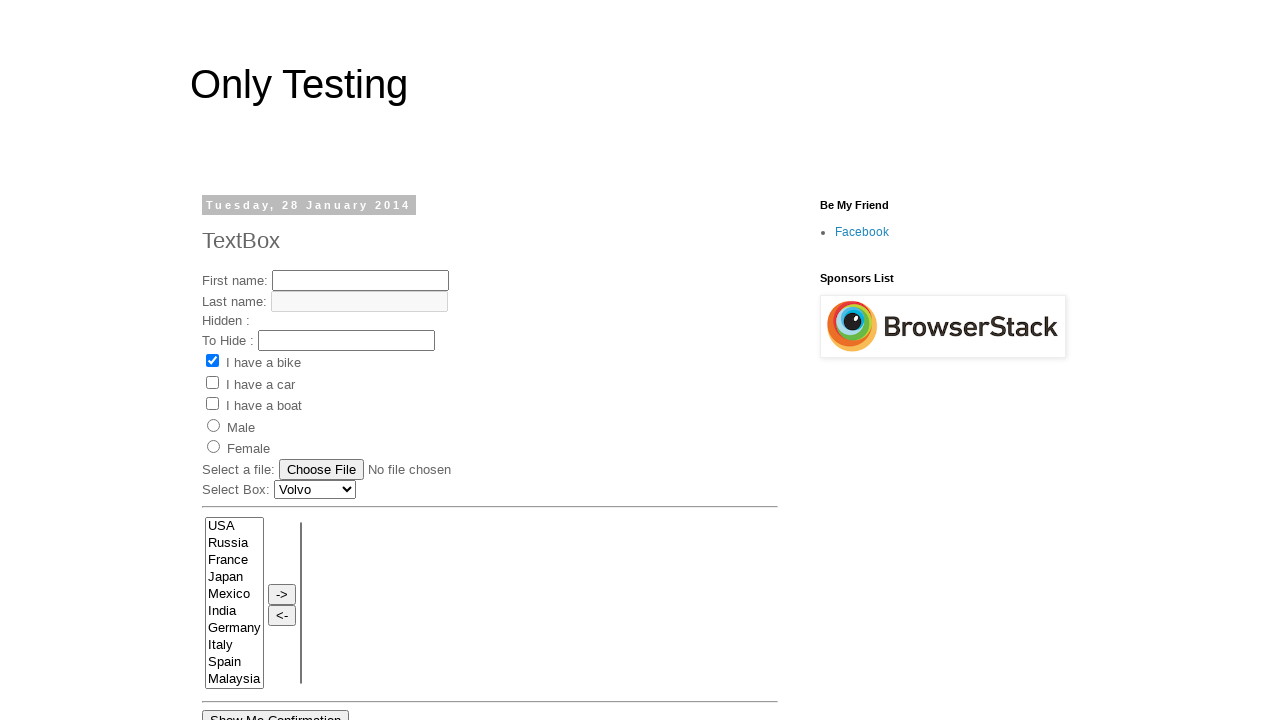

Verified TextBox1 is present on the page
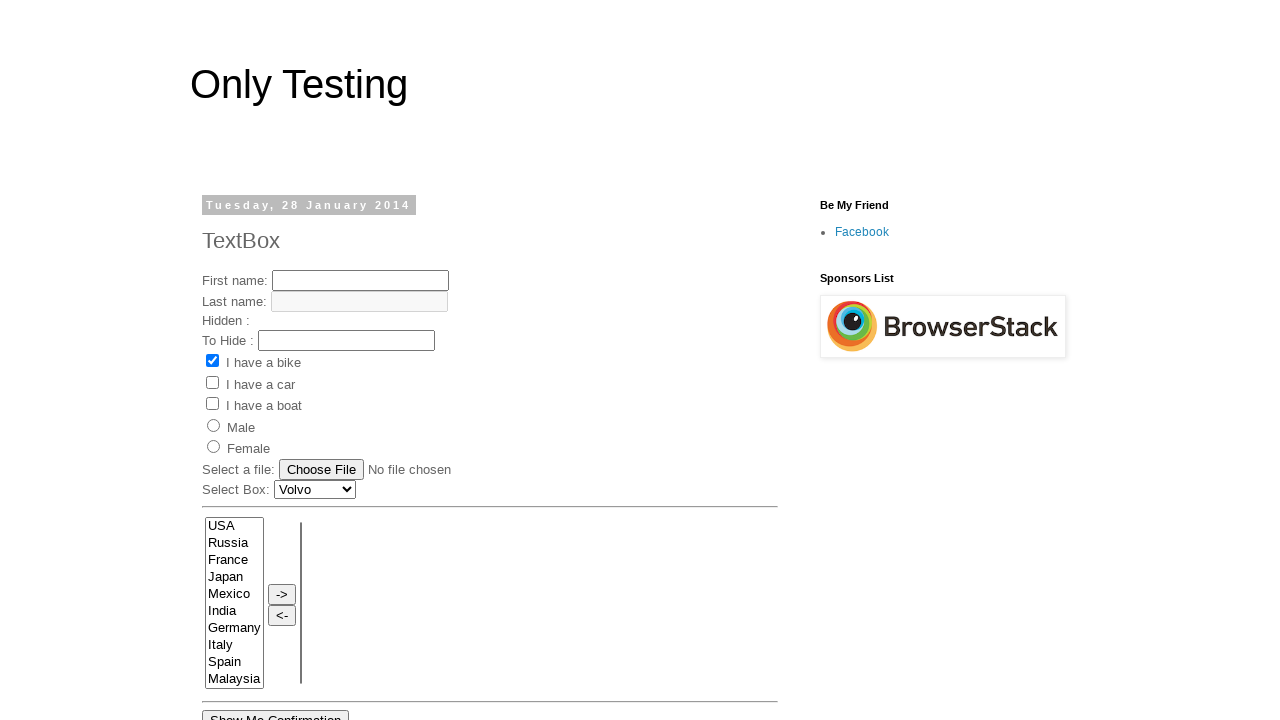

Located textbox elements with xpath for text2
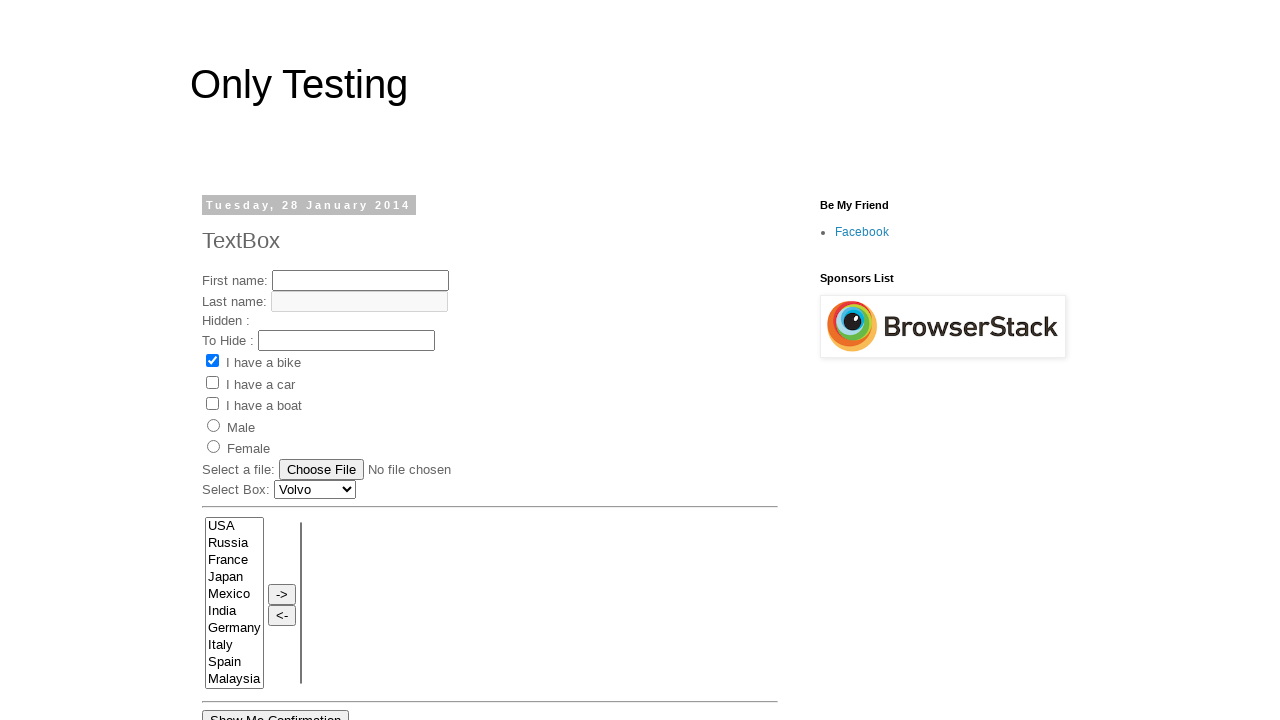

Verified TextBox2 is present on the page
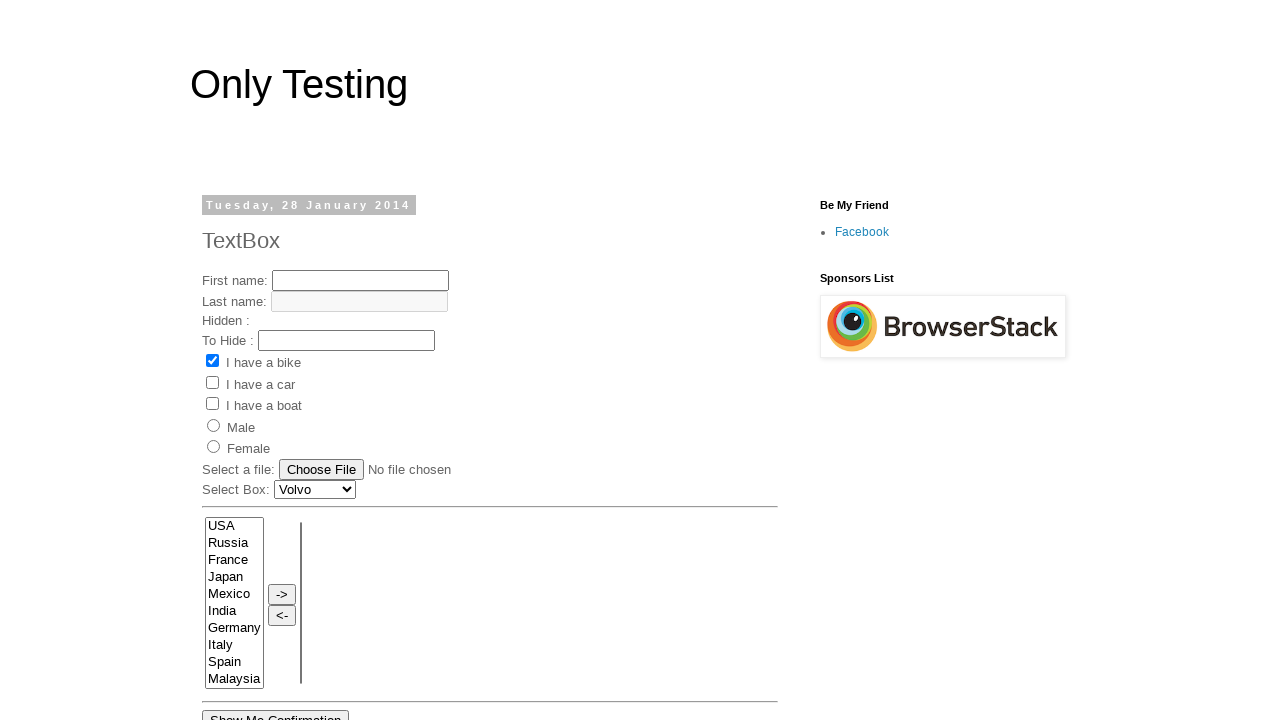

Located textbox elements with xpath for text3
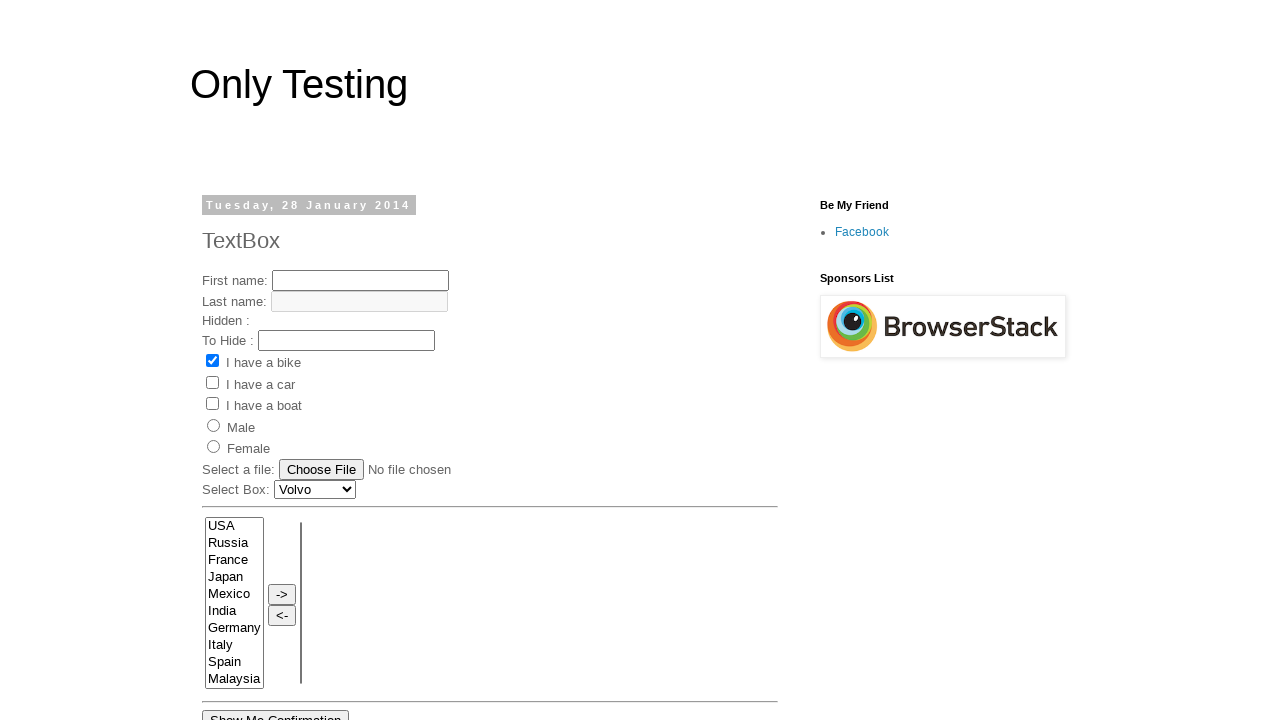

Verified TextBox3 is not present on the page
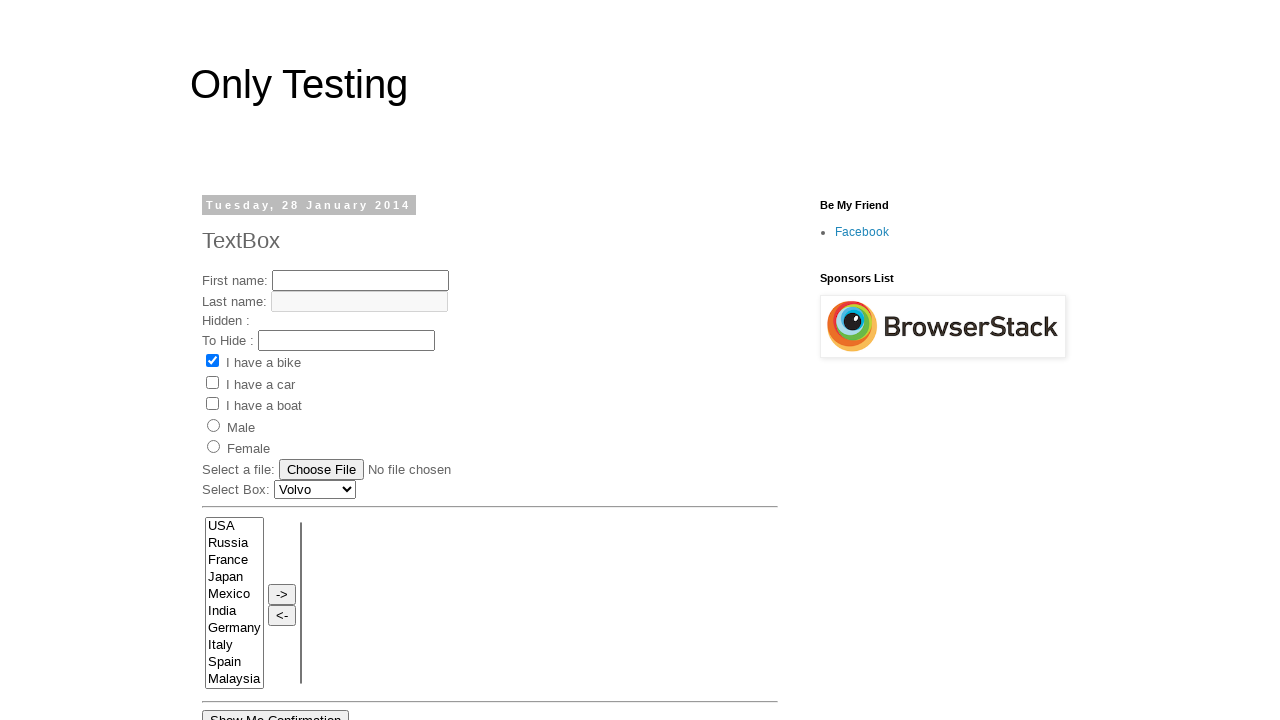

Located textbox elements with xpath for text4
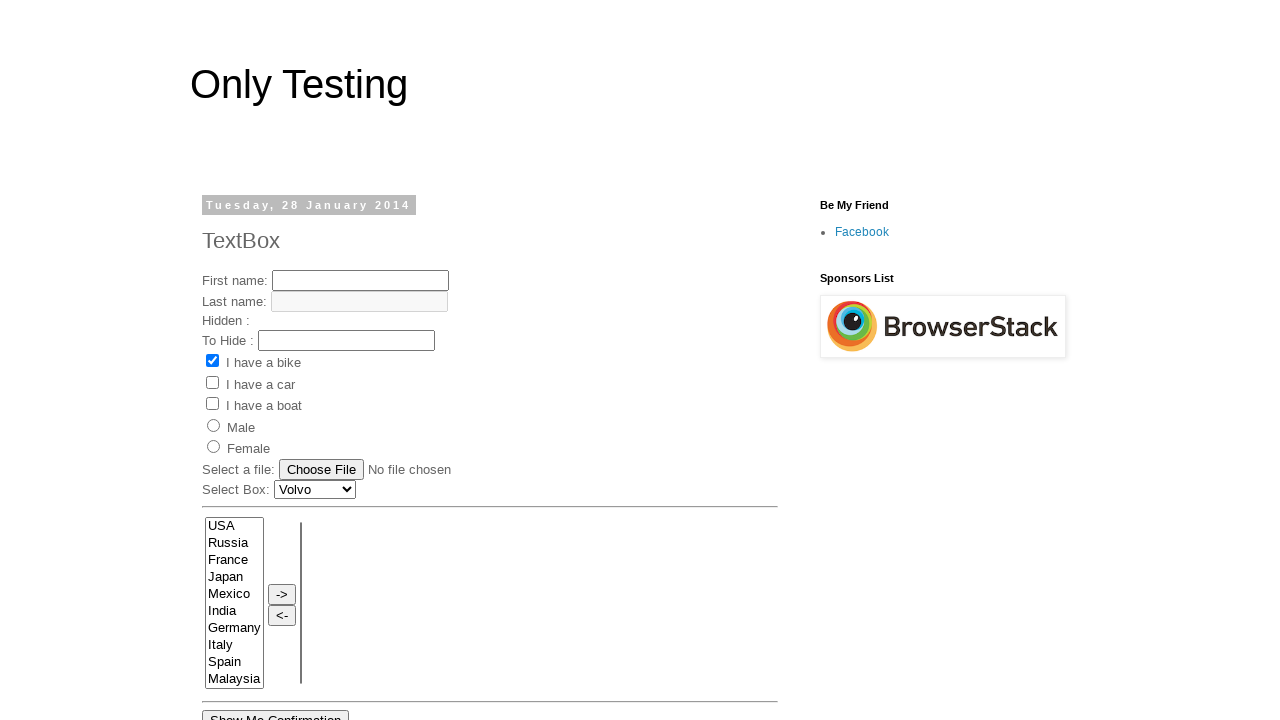

Verified TextBox4 is present on the page
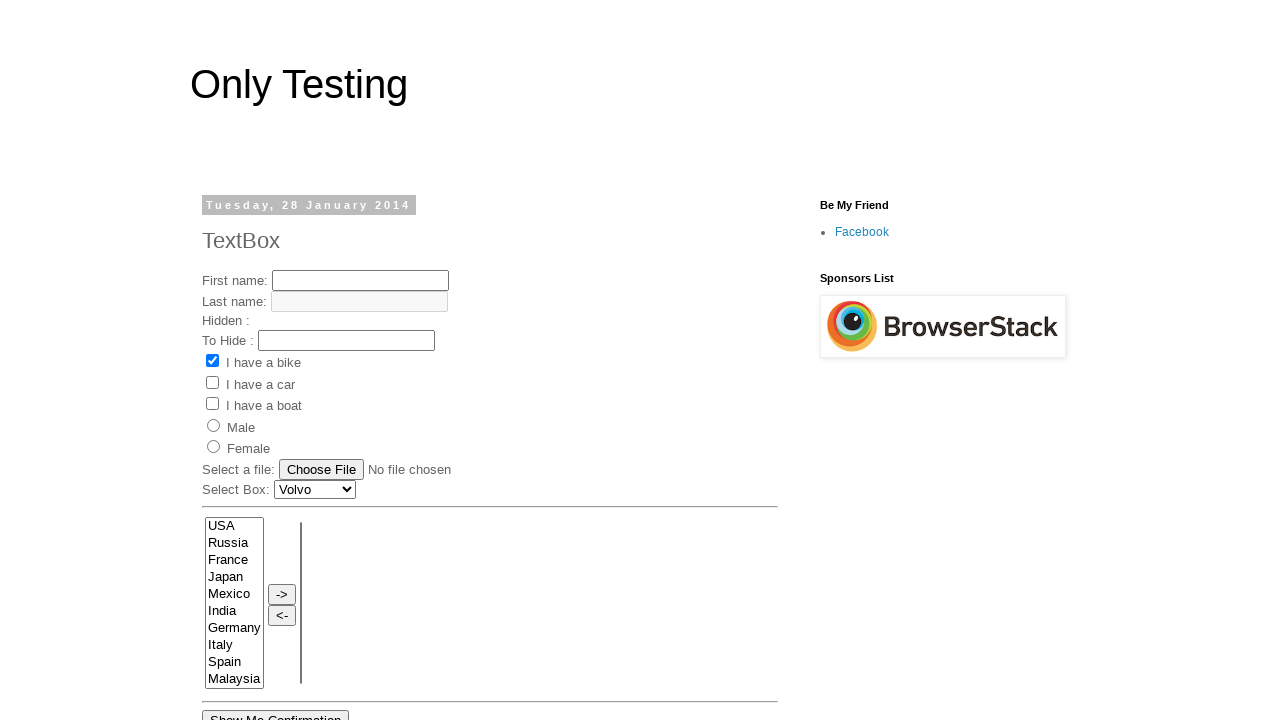

Located textbox elements with xpath for text5
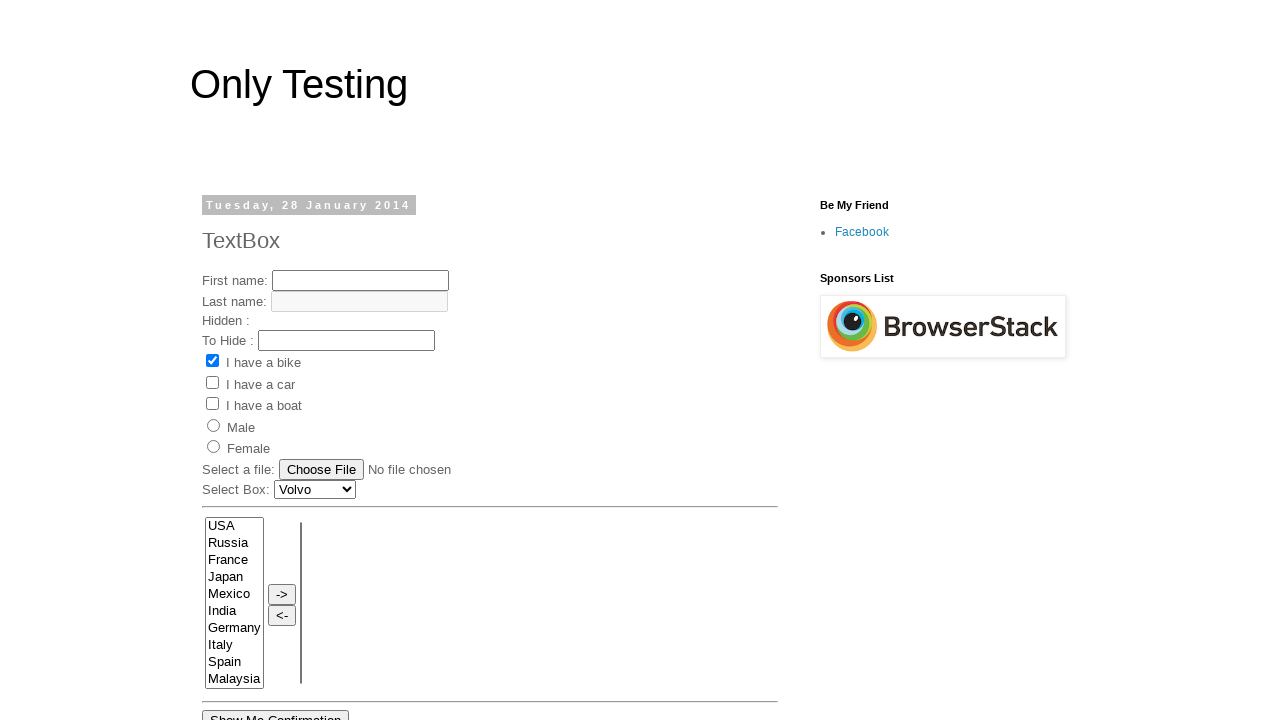

Verified TextBox5 is not present on the page
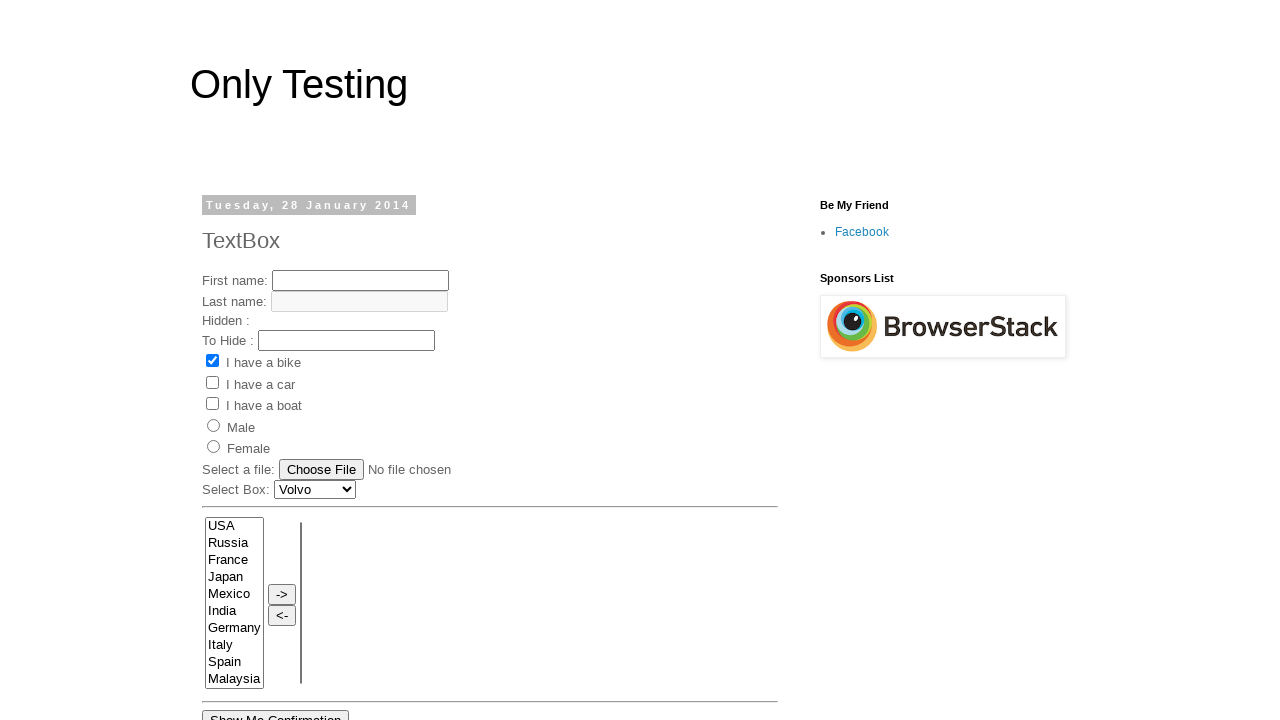

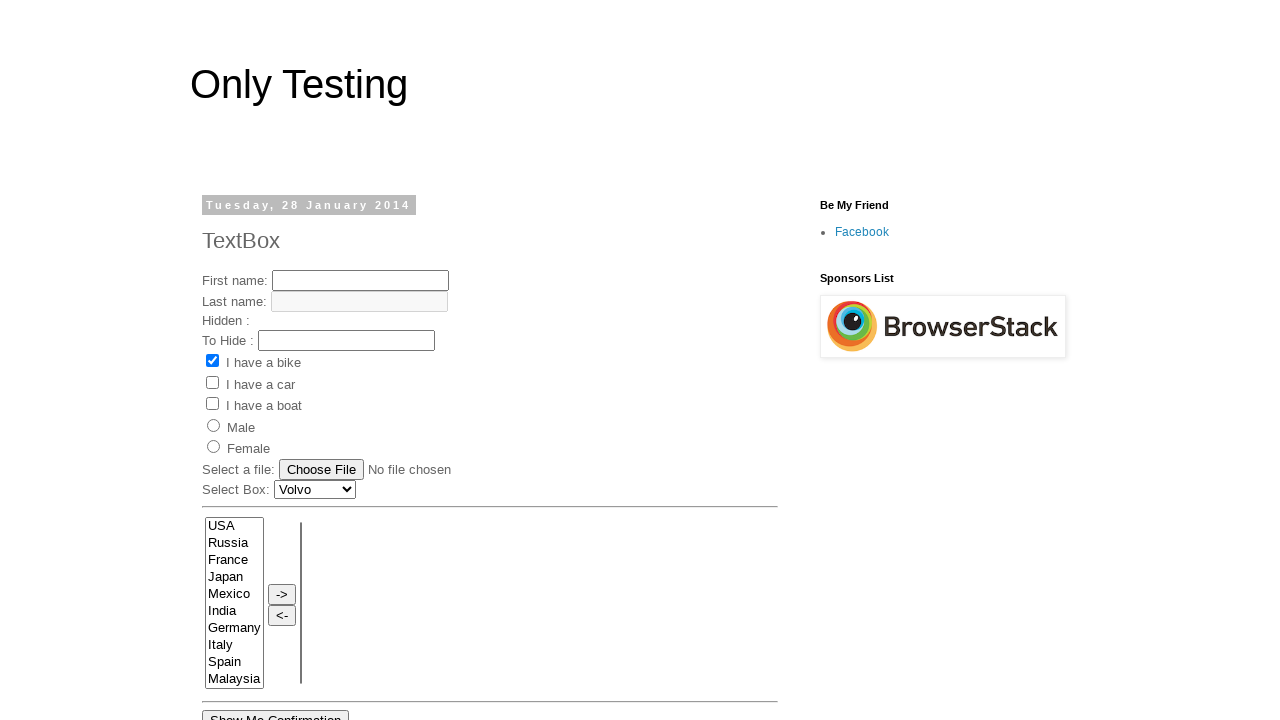